Tests opting out of A/B tests by first verifying the page shows an A/B test variation, then adding an opt-out cookie and refreshing to confirm the test is disabled.

Starting URL: http://the-internet.herokuapp.com/abtest

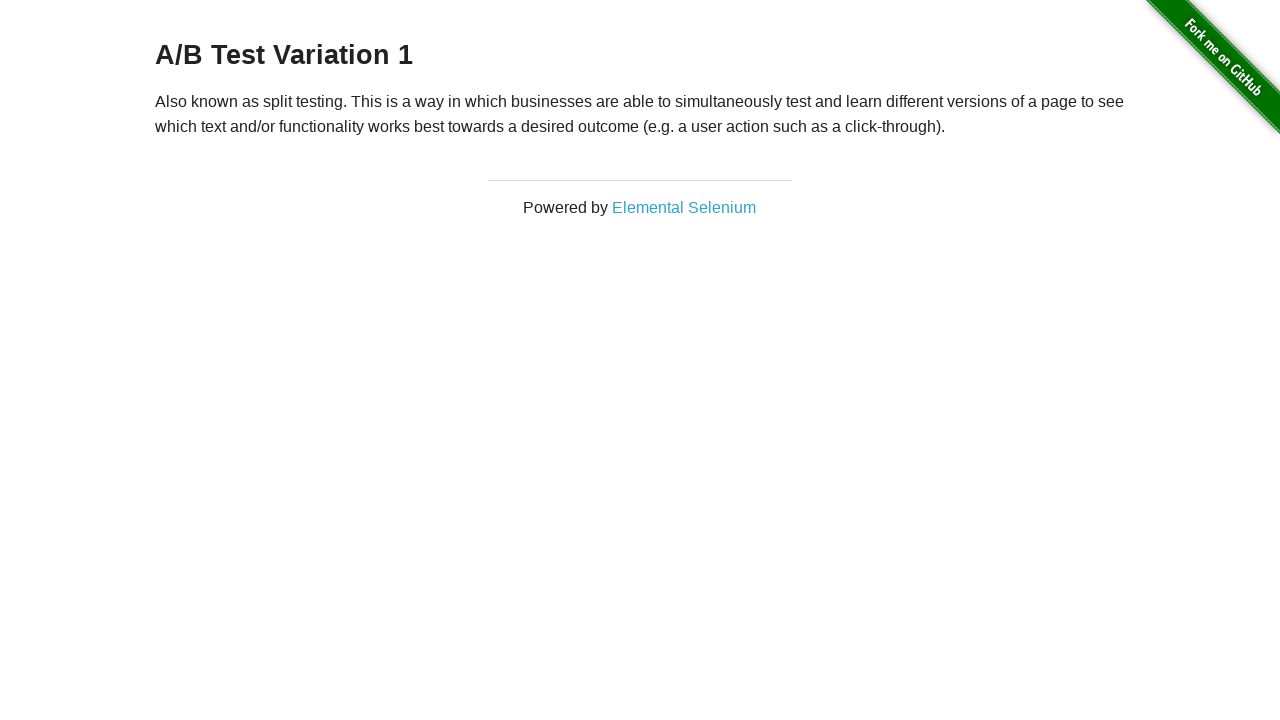

Located the h3 heading element
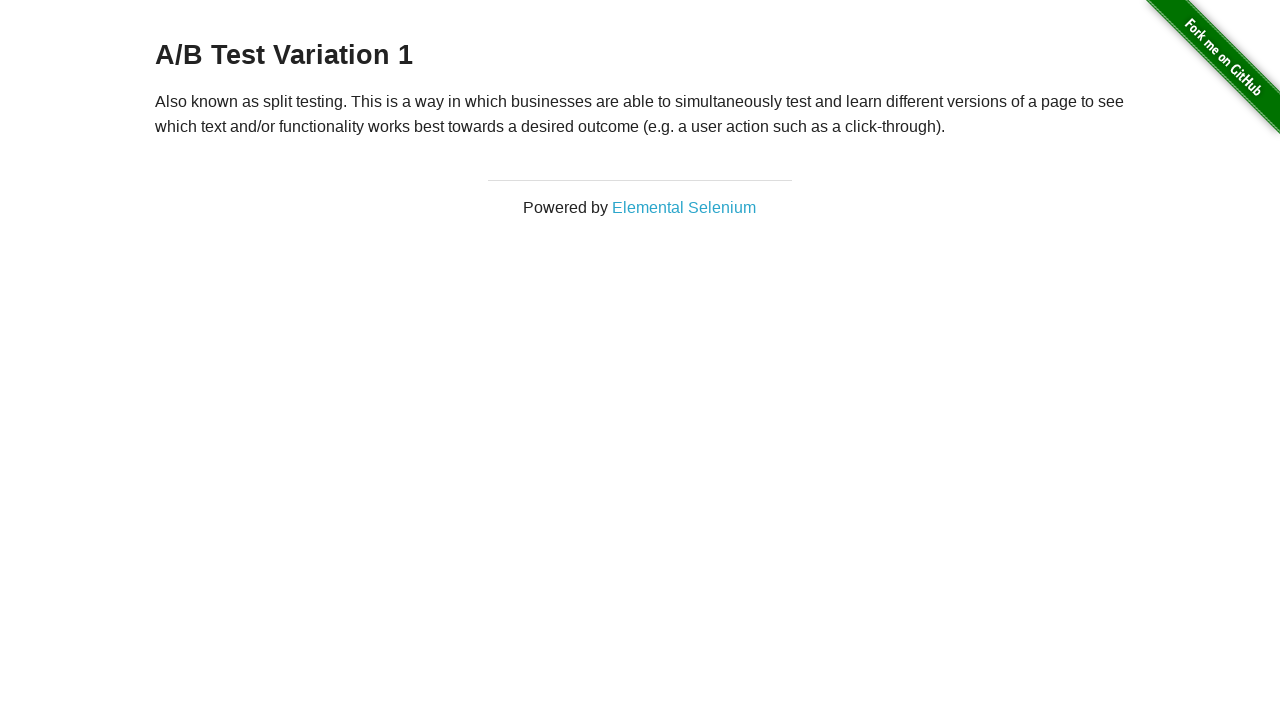

Retrieved heading text content
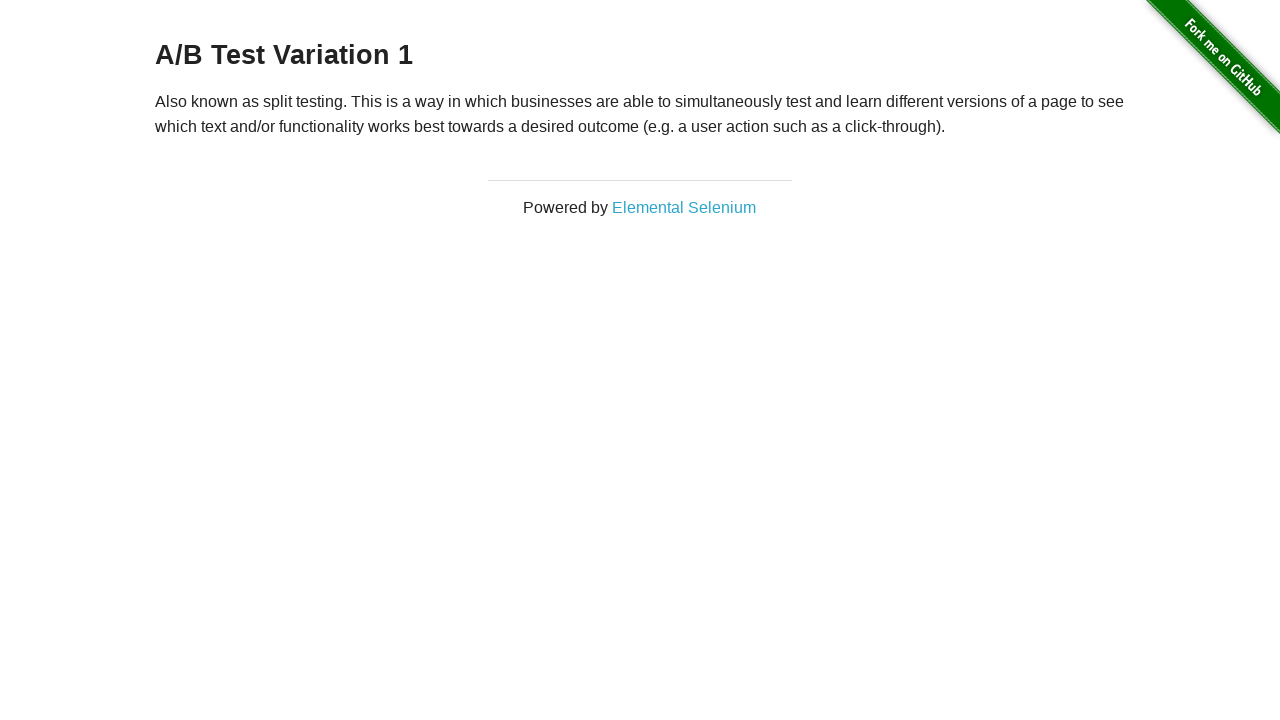

Verified page shows A/B test variation: A/B Test Variation 1
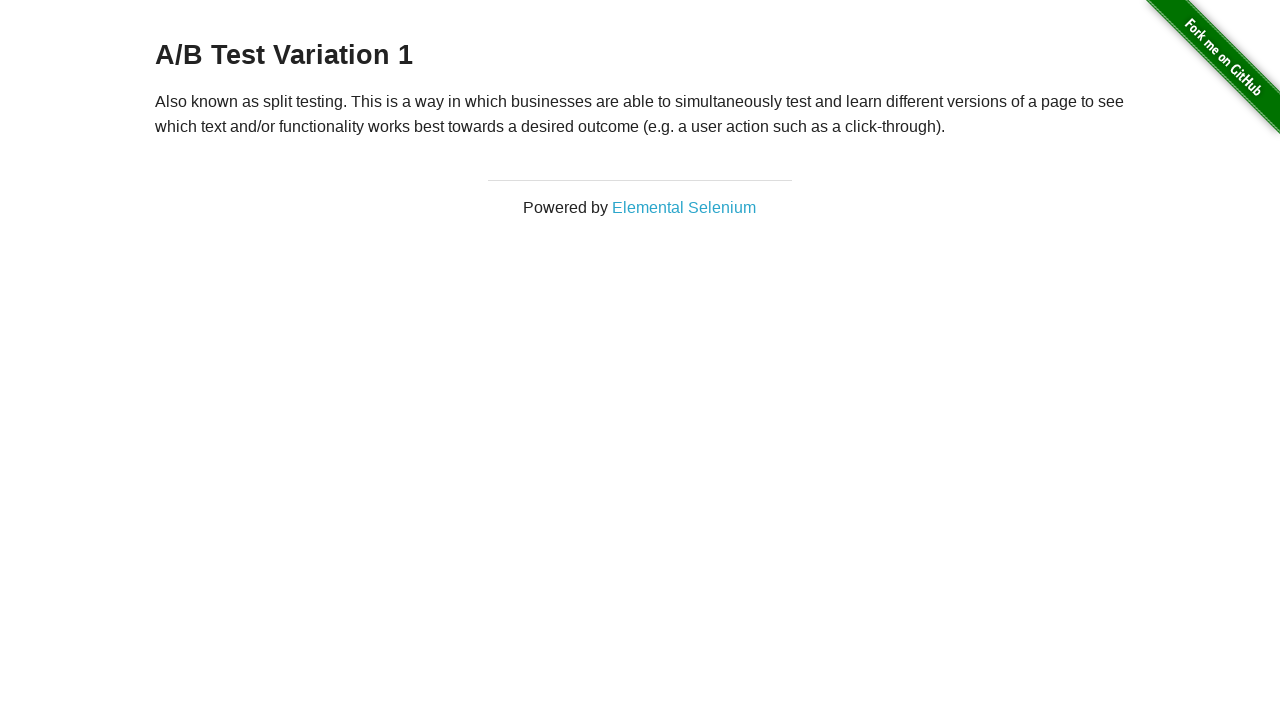

Added optimizelyOptOut cookie to browser context
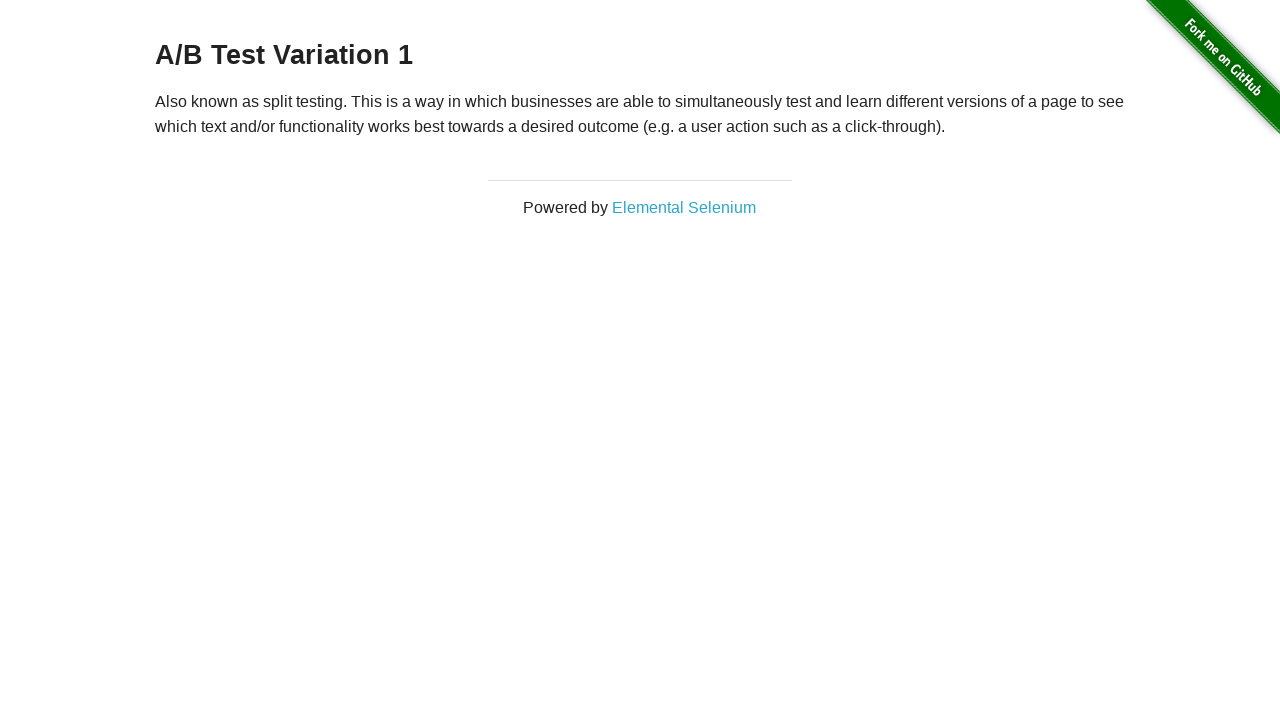

Reloaded the page after adding opt-out cookie
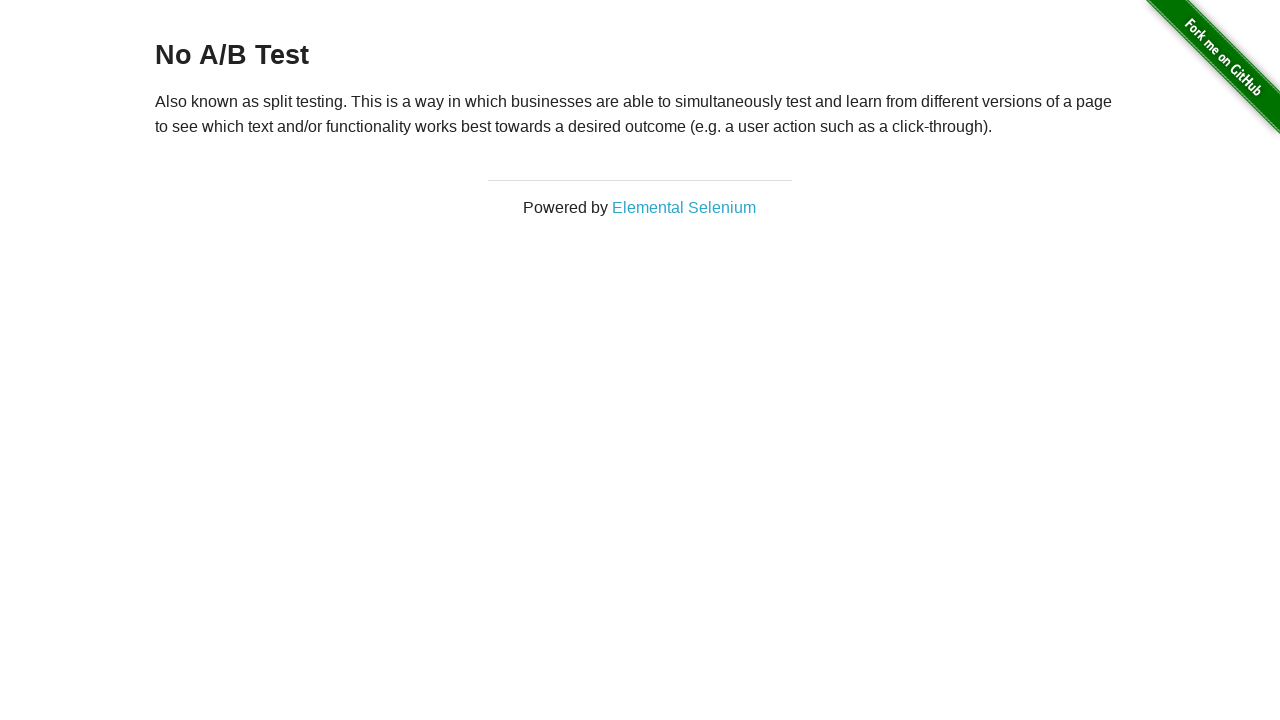

Retrieved heading text after page reload
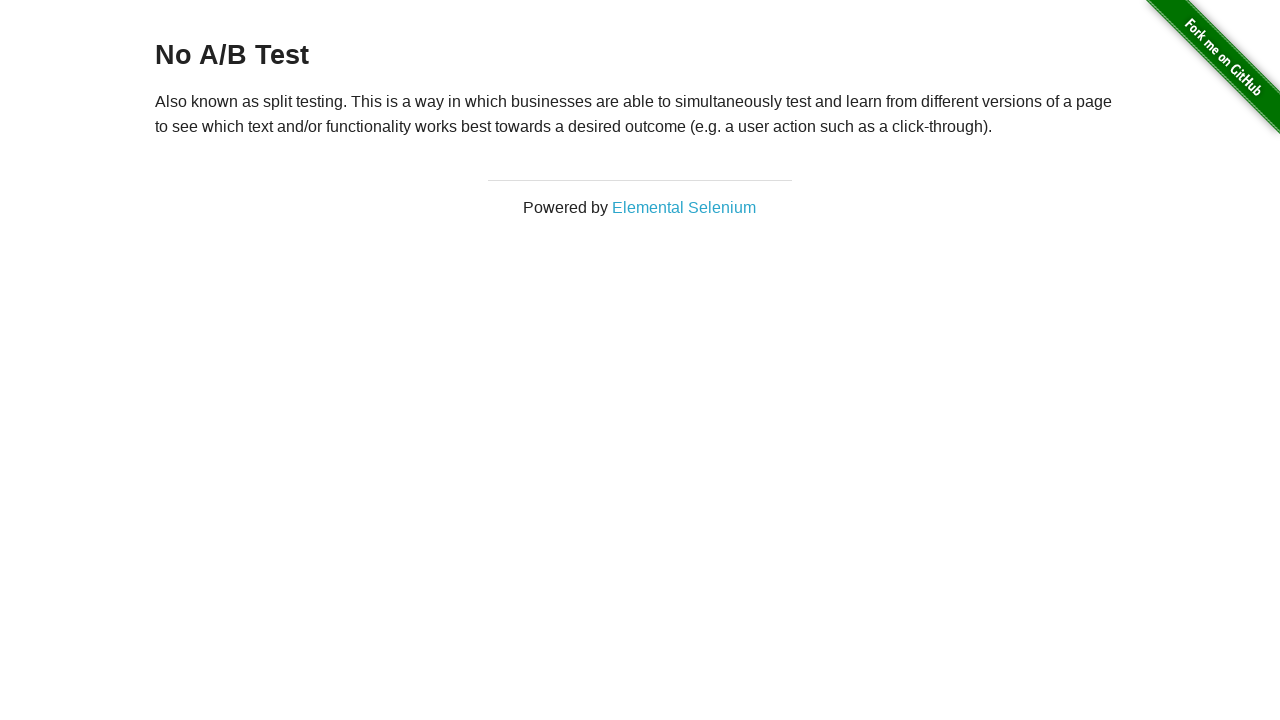

Verified A/B test is disabled and shows 'No A/B Test' heading
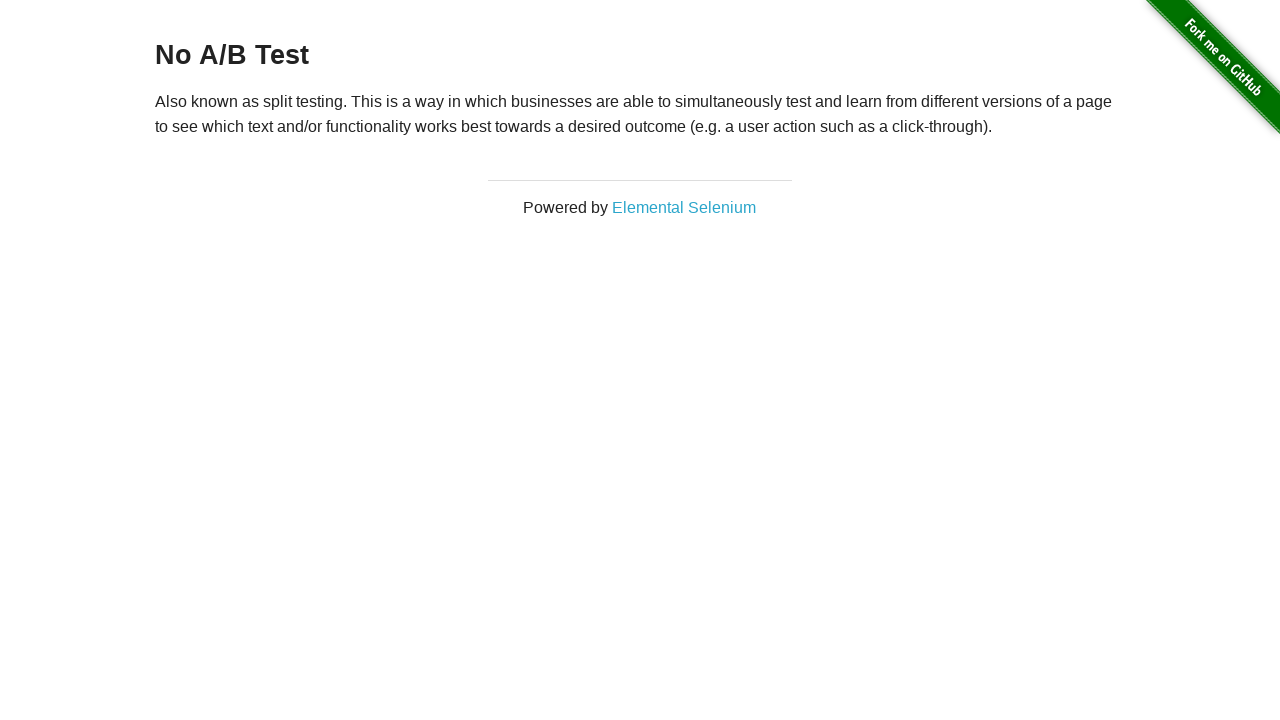

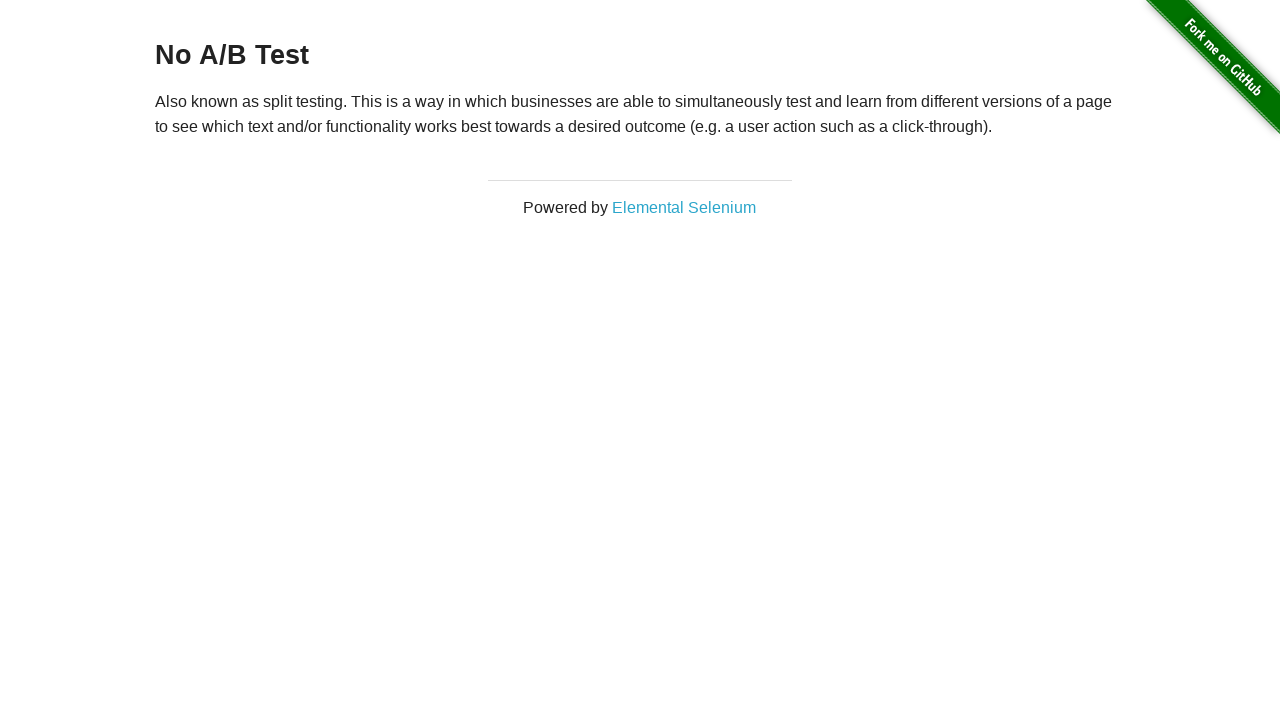